Tests confirm alert functionality by clicking the confirm button, accepting the confirmation dialog, and verifying the result message

Starting URL: https://demoqa.com/alerts

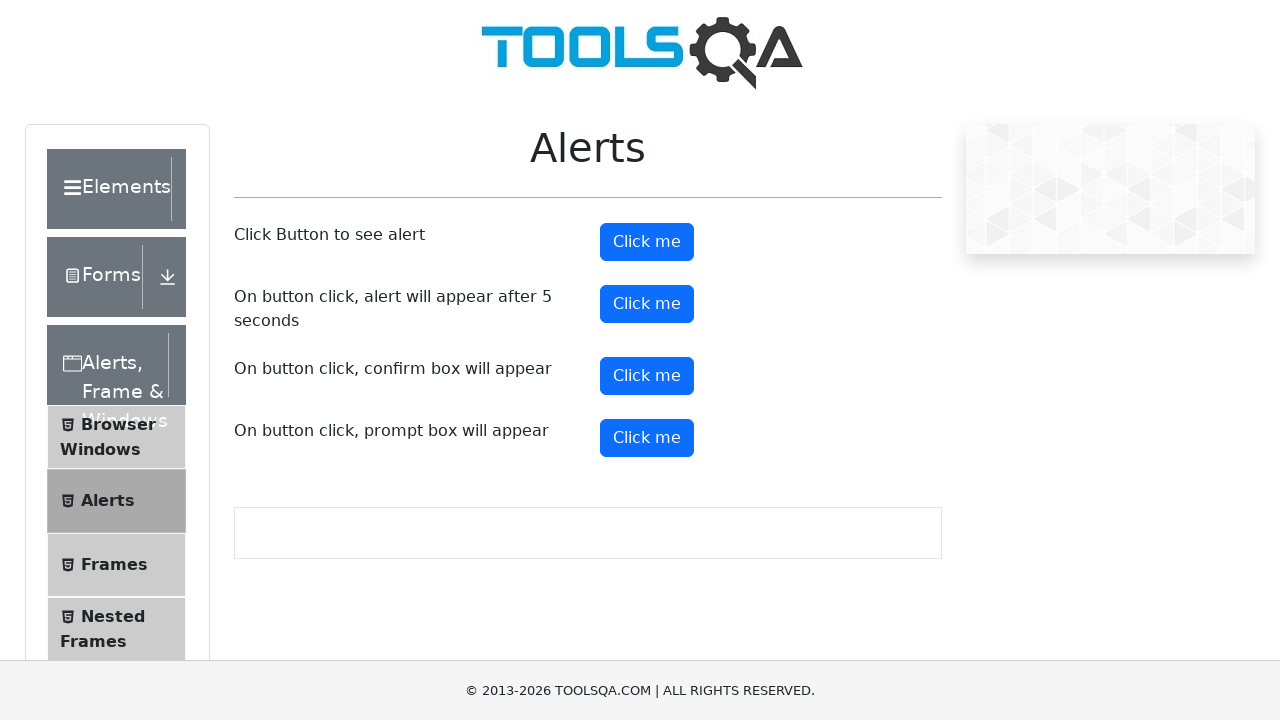

Set up dialog handler to accept confirm dialogs
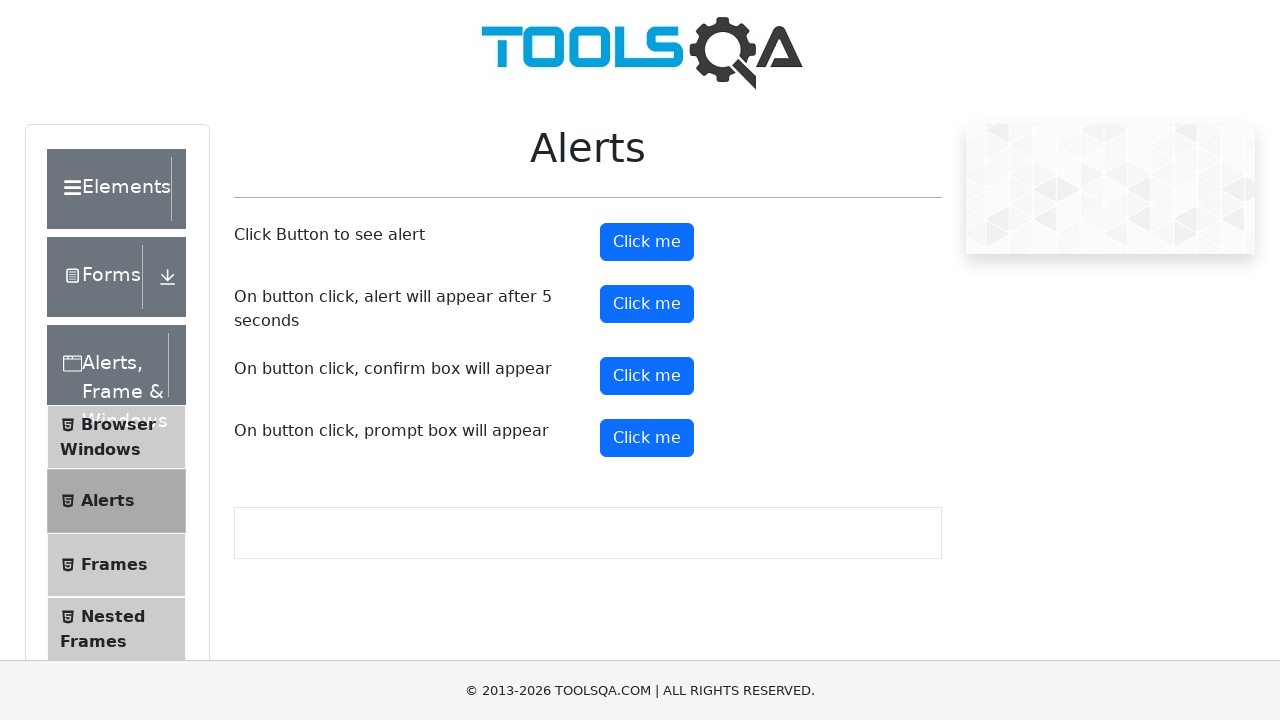

Clicked the confirm button to trigger the confirm alert at (647, 376) on #confirmButton
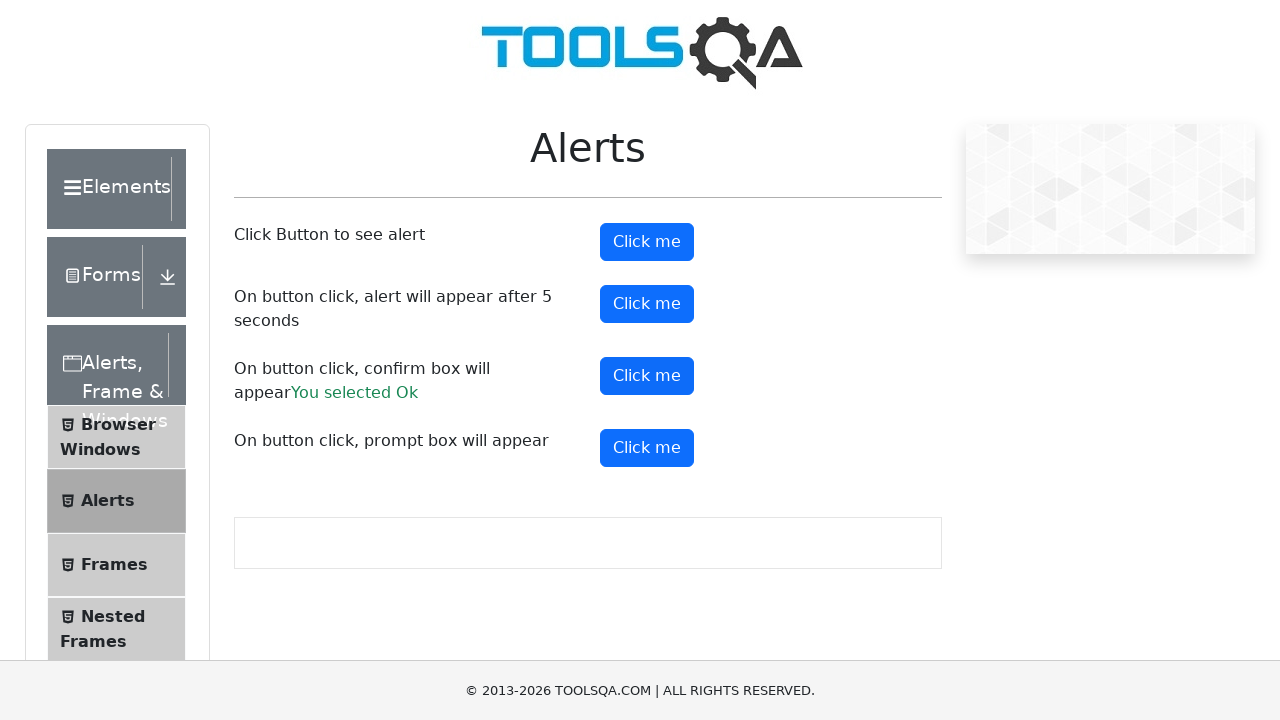

Confirm result message appeared
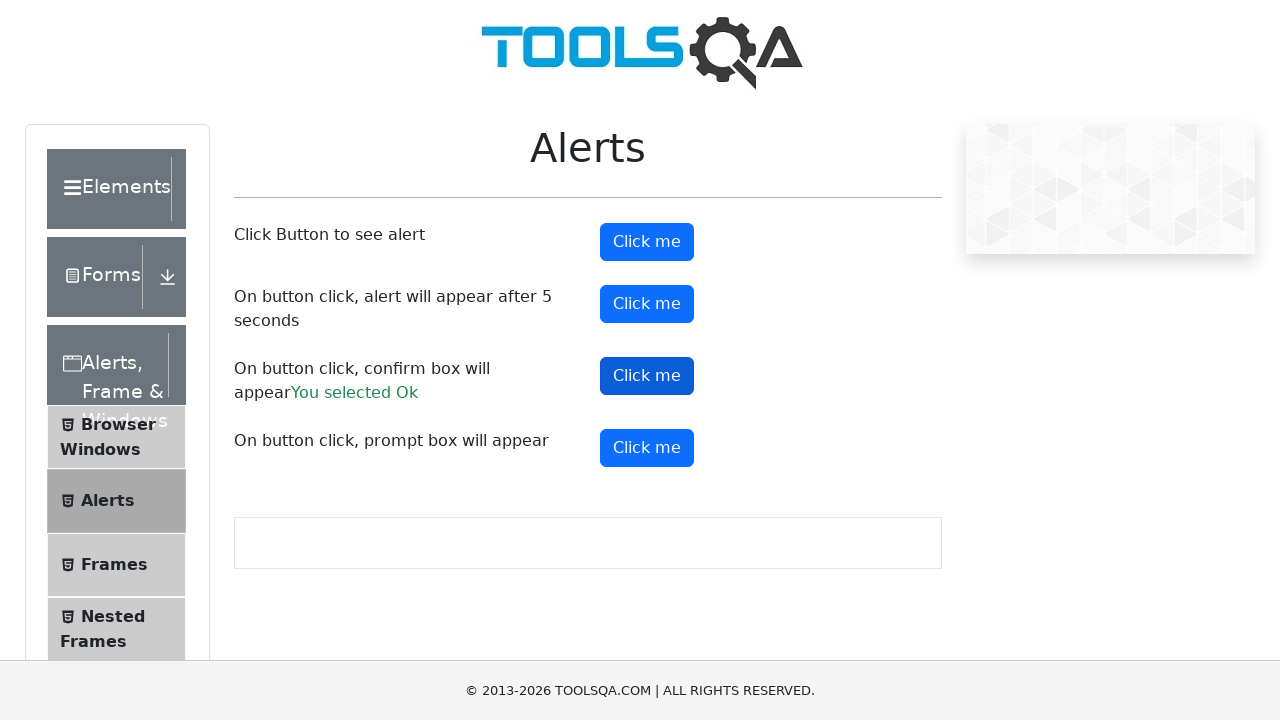

Retrieved result text from confirmation dialog
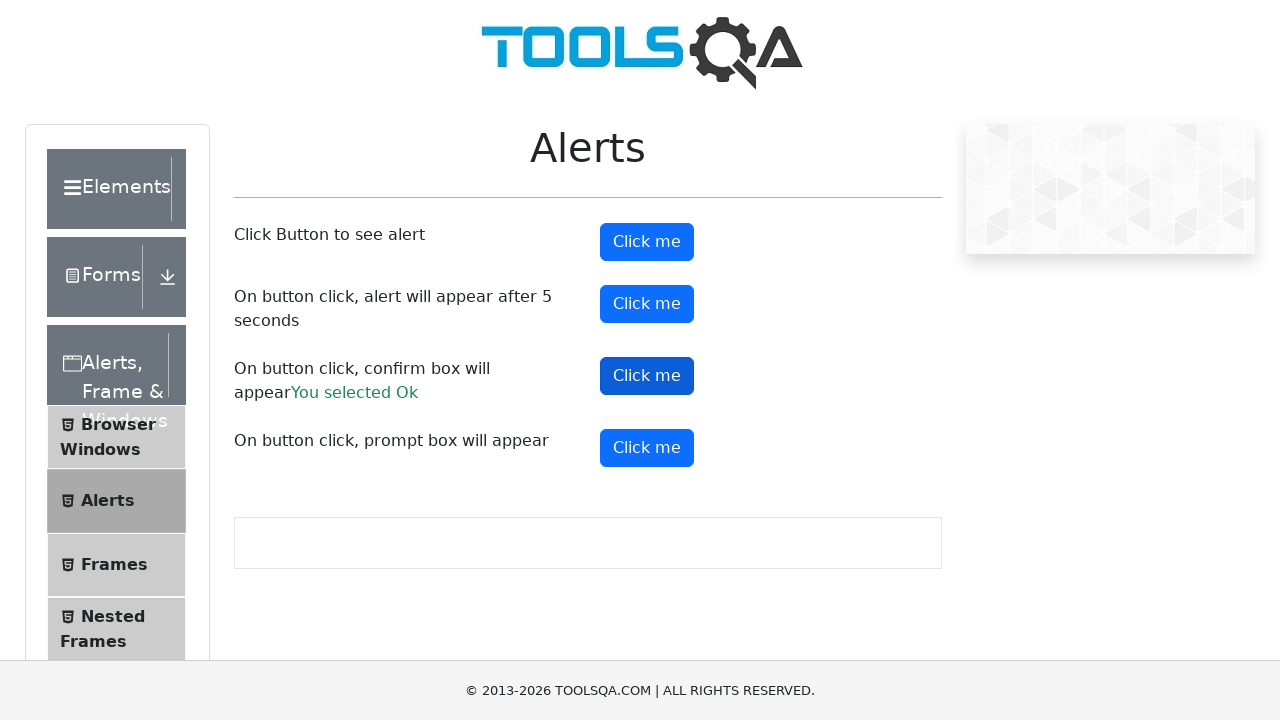

Verified result text contains 'You selected Ok'
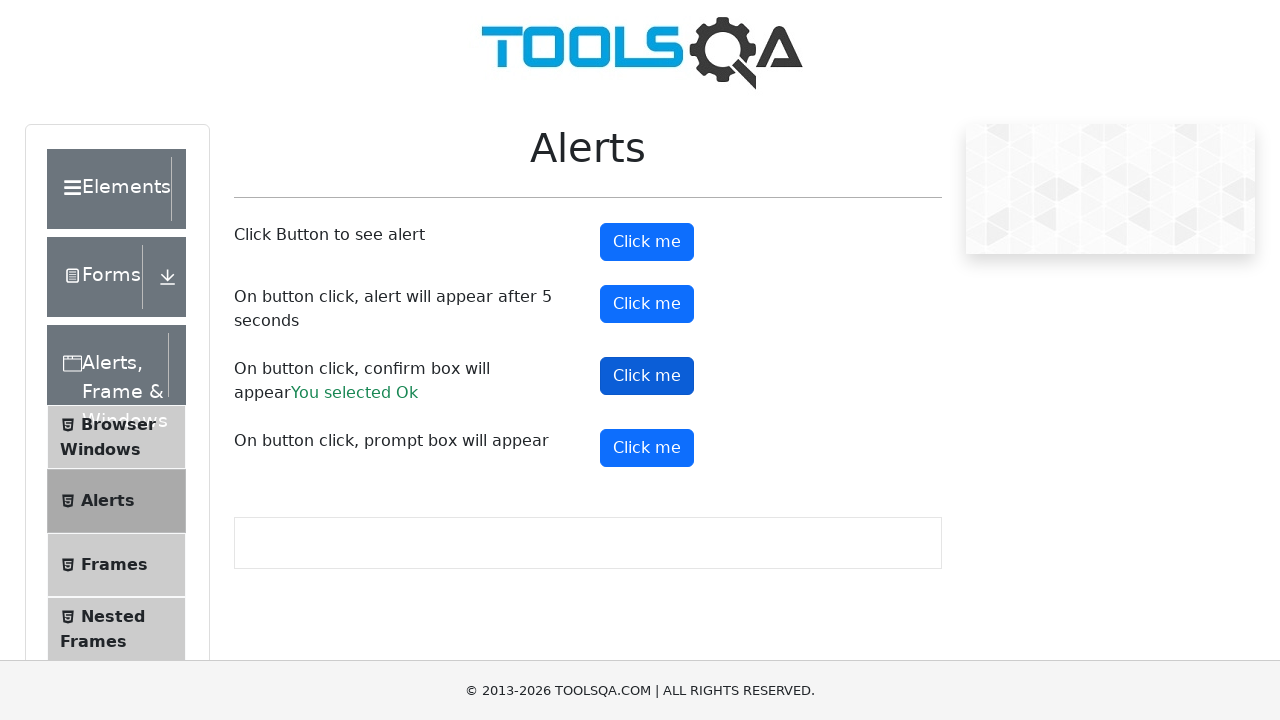

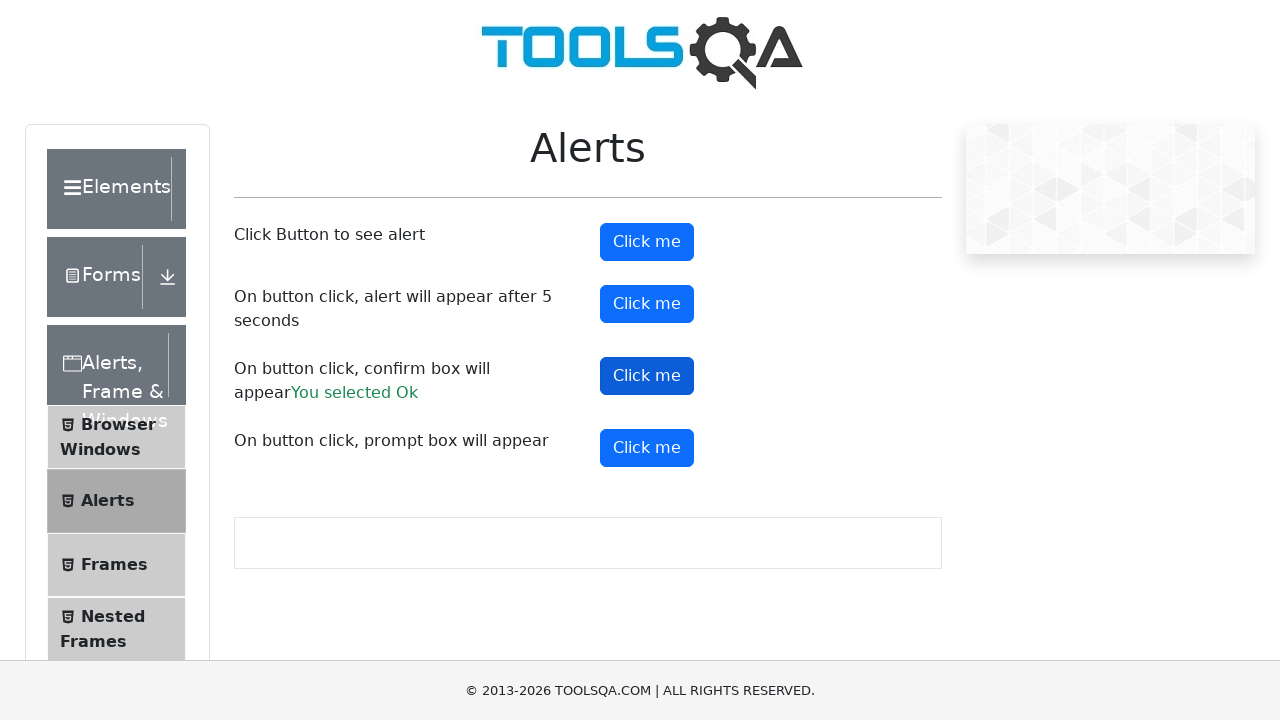